Tests the purchase checkout flow by navigating to cart, filling out the order form with customer and payment details, and completing the purchase

Starting URL: https://www.demoblaze.com/index.html

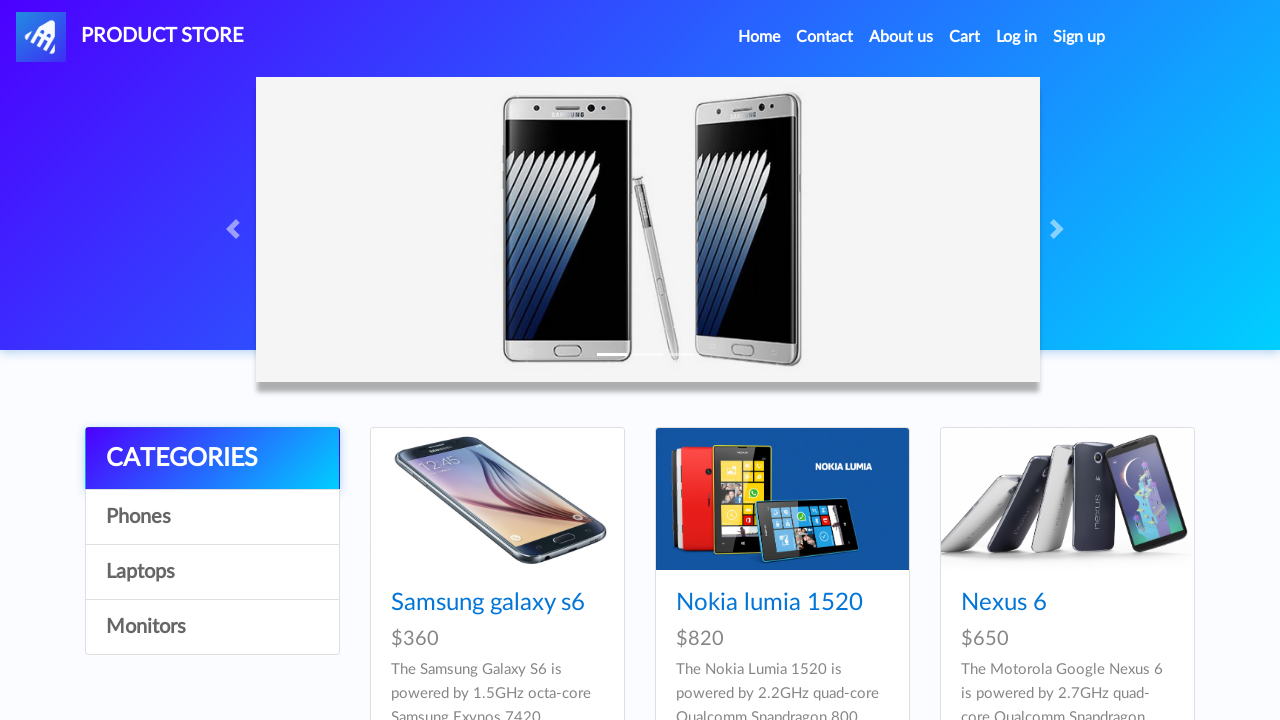

Clicked cart link to navigate to shopping cart at (965, 37) on #cartur
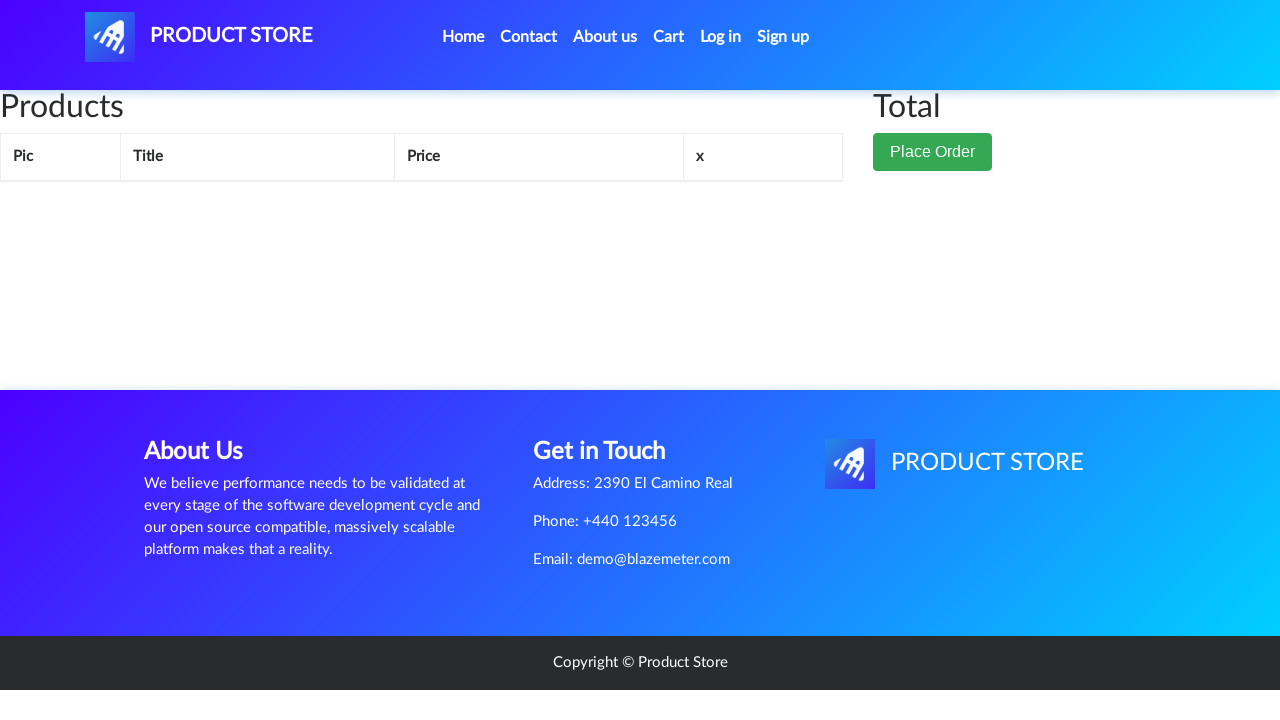

Cart page loaded successfully
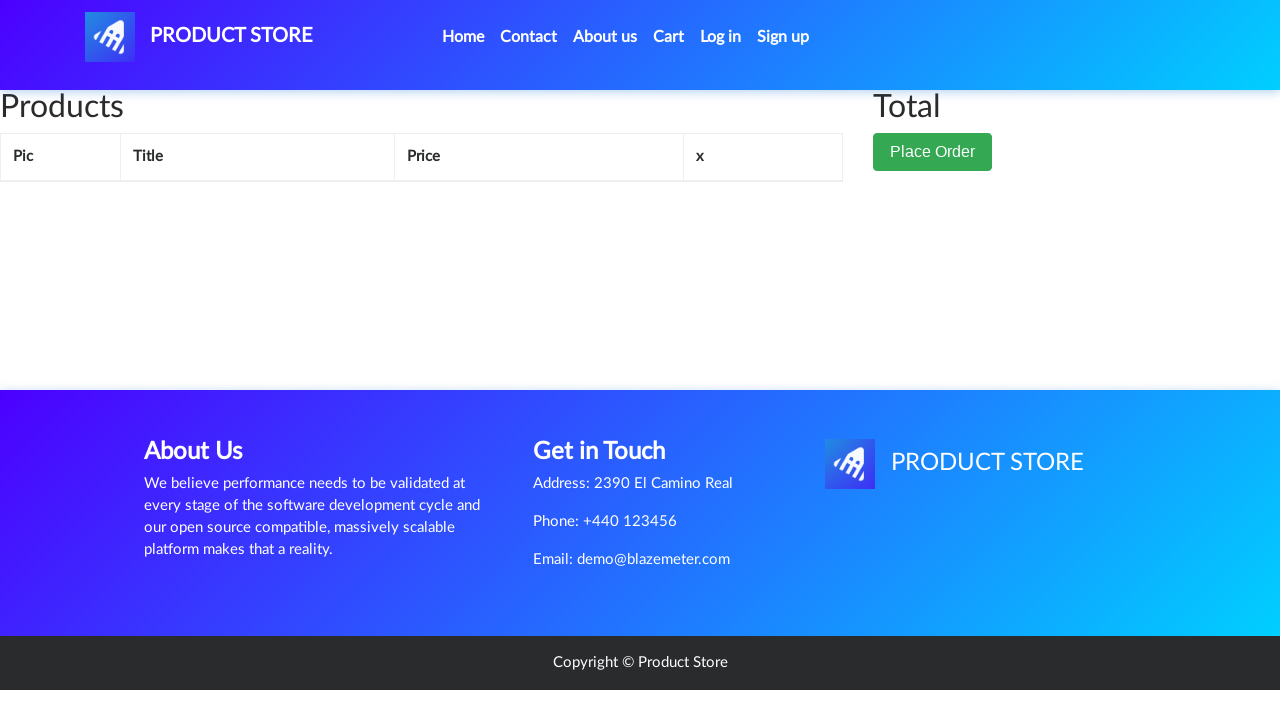

Clicked 'Place Order' button to start checkout at (933, 152) on #page-wrapper > div > div.col-lg-1 > button
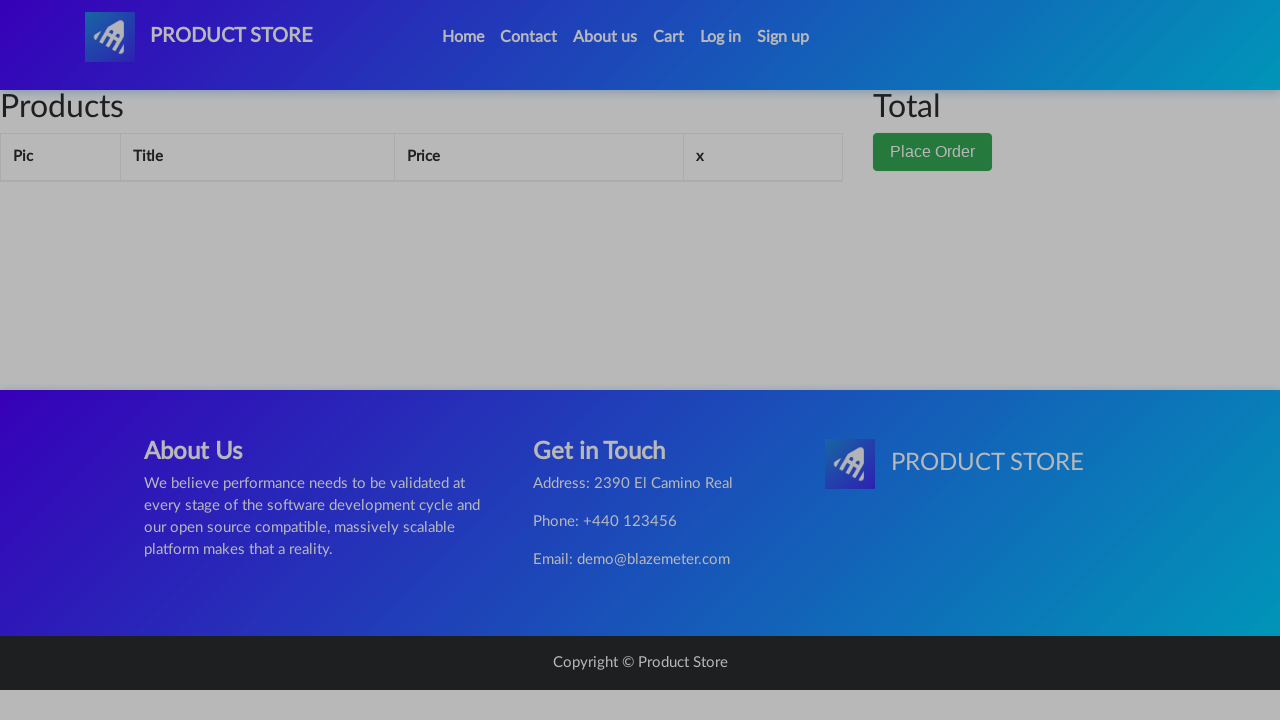

Filled customer name field with 'Vadym Mulish' on #name
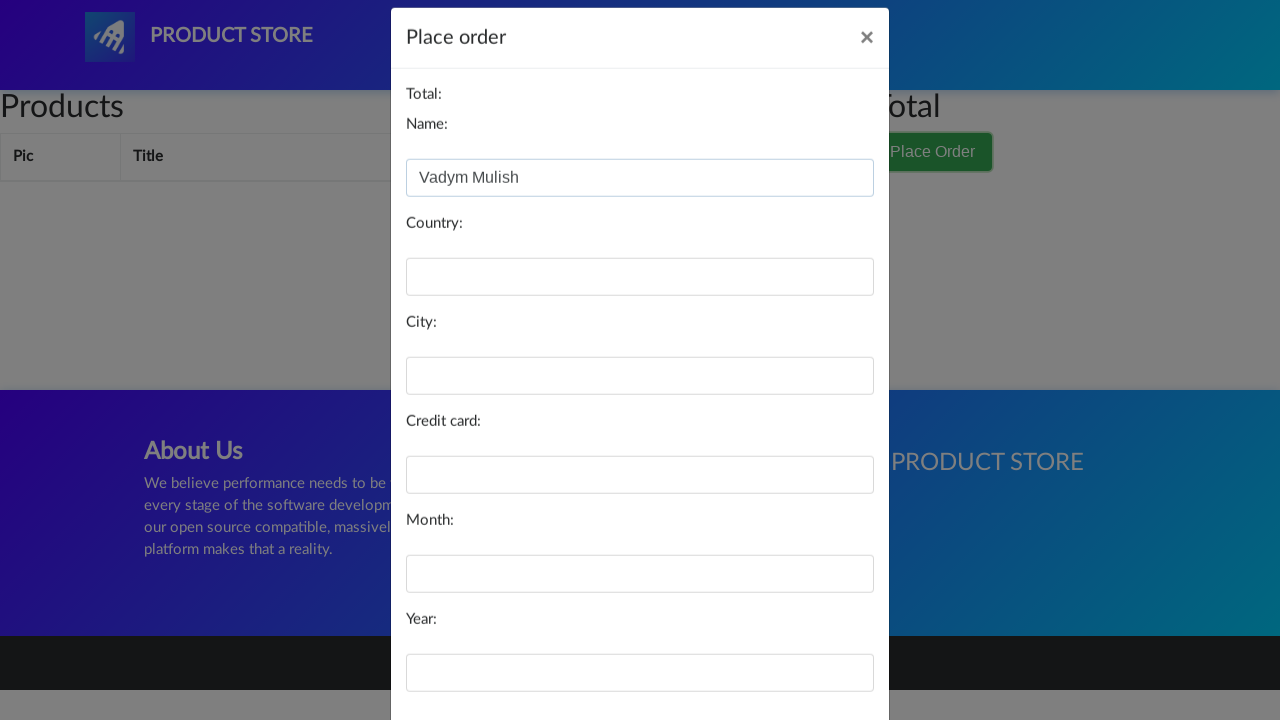

Filled country field with 'Ukraine' on #country
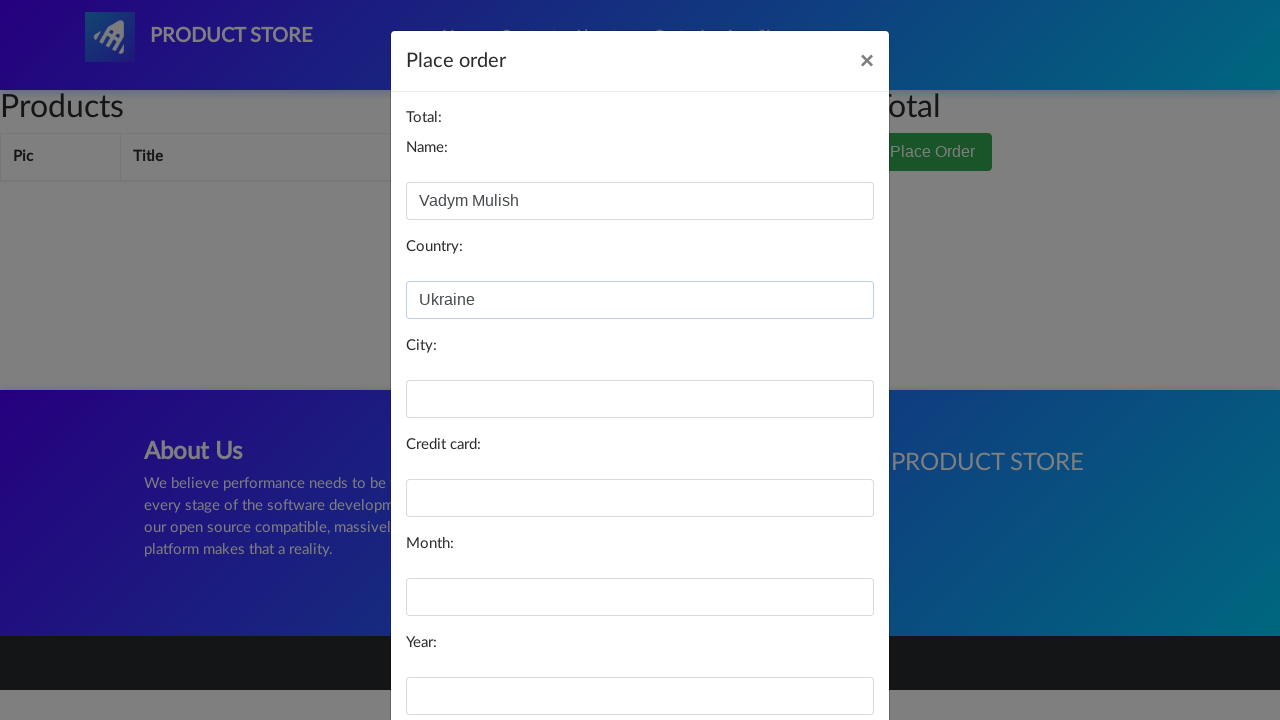

Filled city field with 'Kyiv' on #city
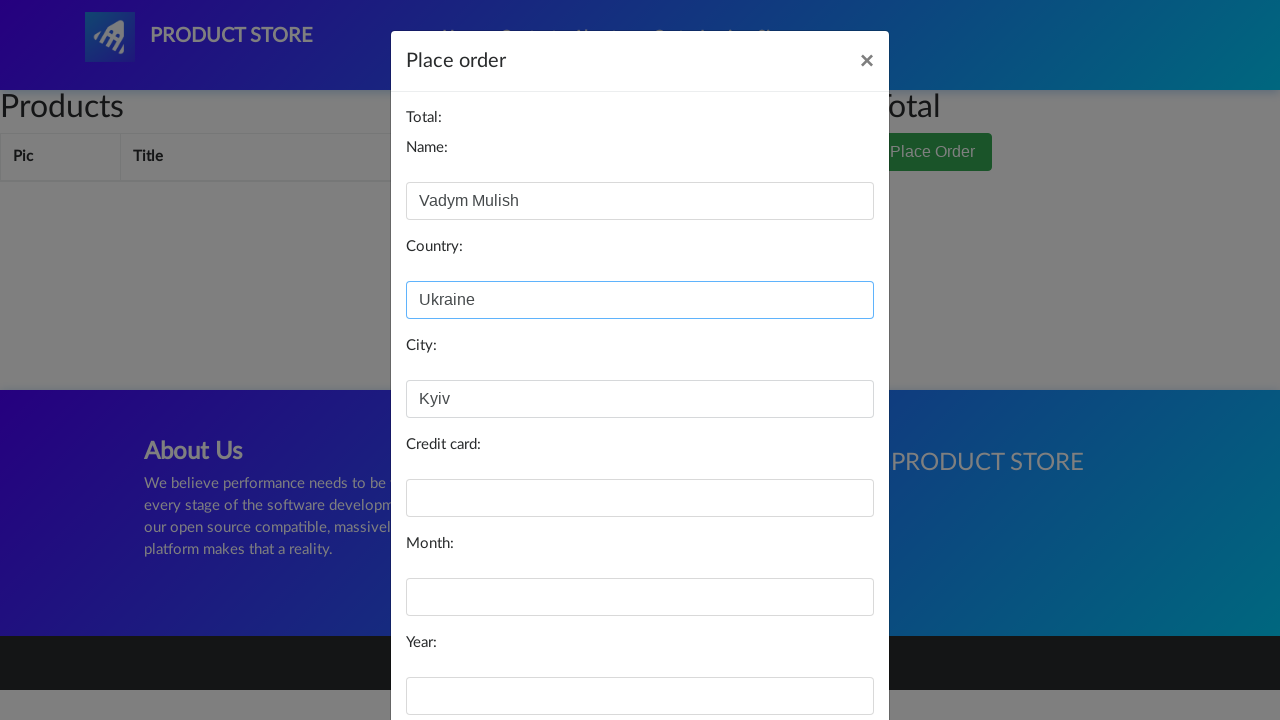

Filled credit card number field with test card number on #card
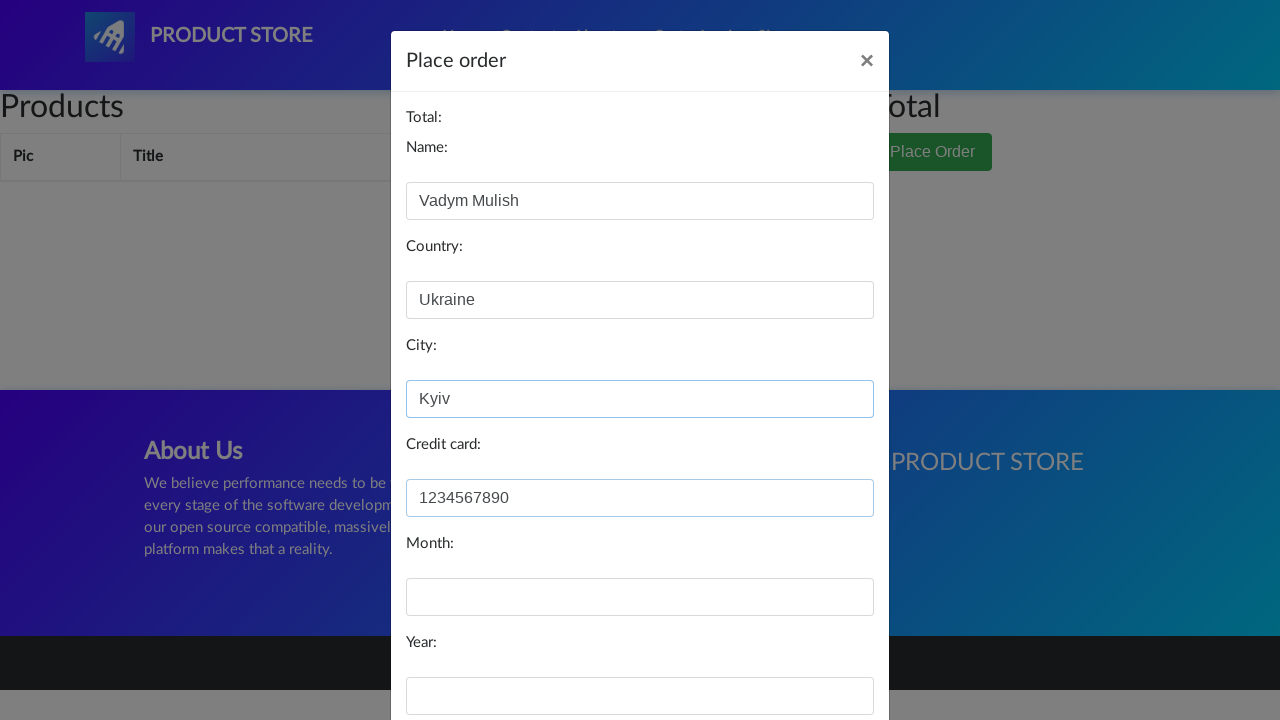

Filled expiry month field with '11' on #month
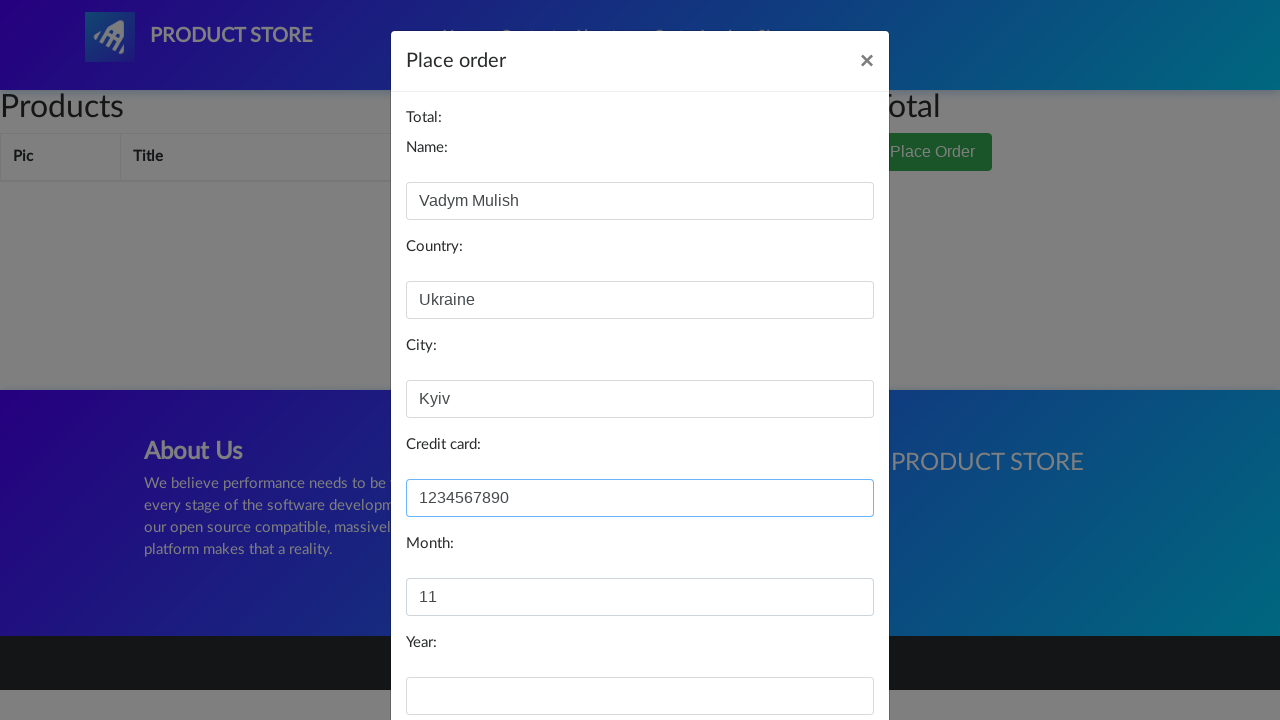

Filled expiry year field with '2021' on #year
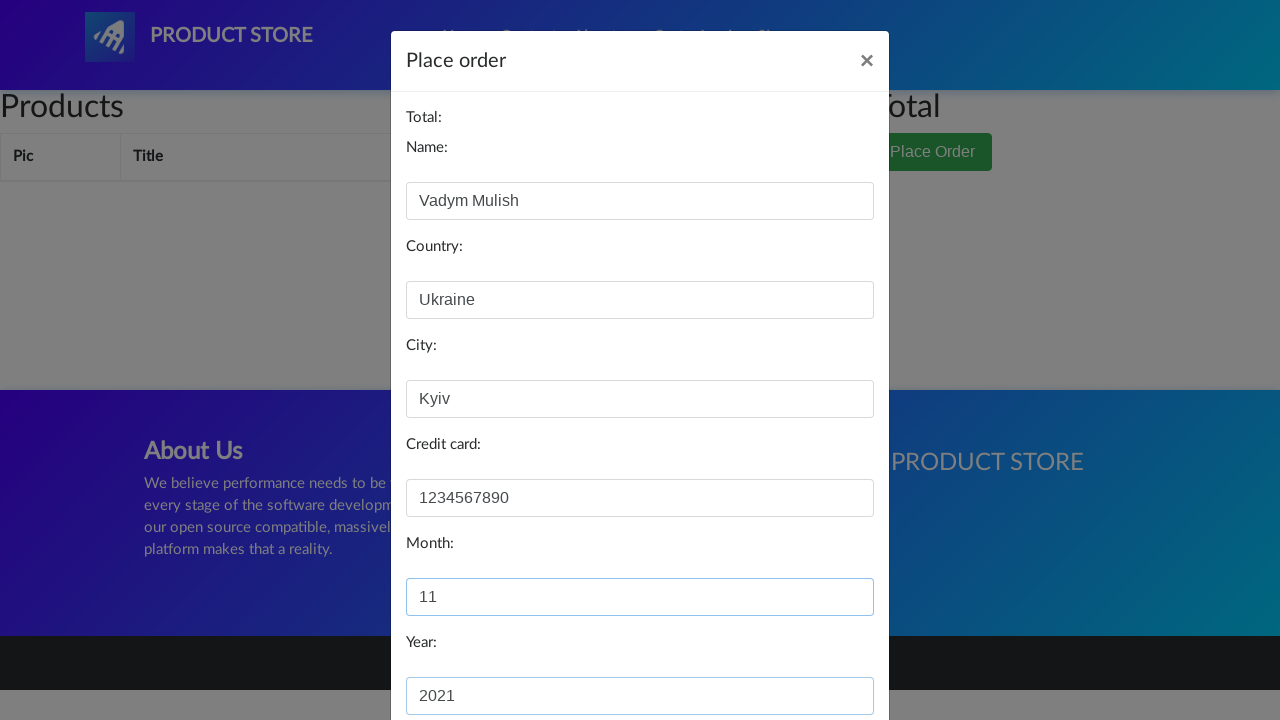

Clicked 'Purchase' button to submit order at (823, 655) on #orderModal > div > div > div.modal-footer > button.btn.btn-primary
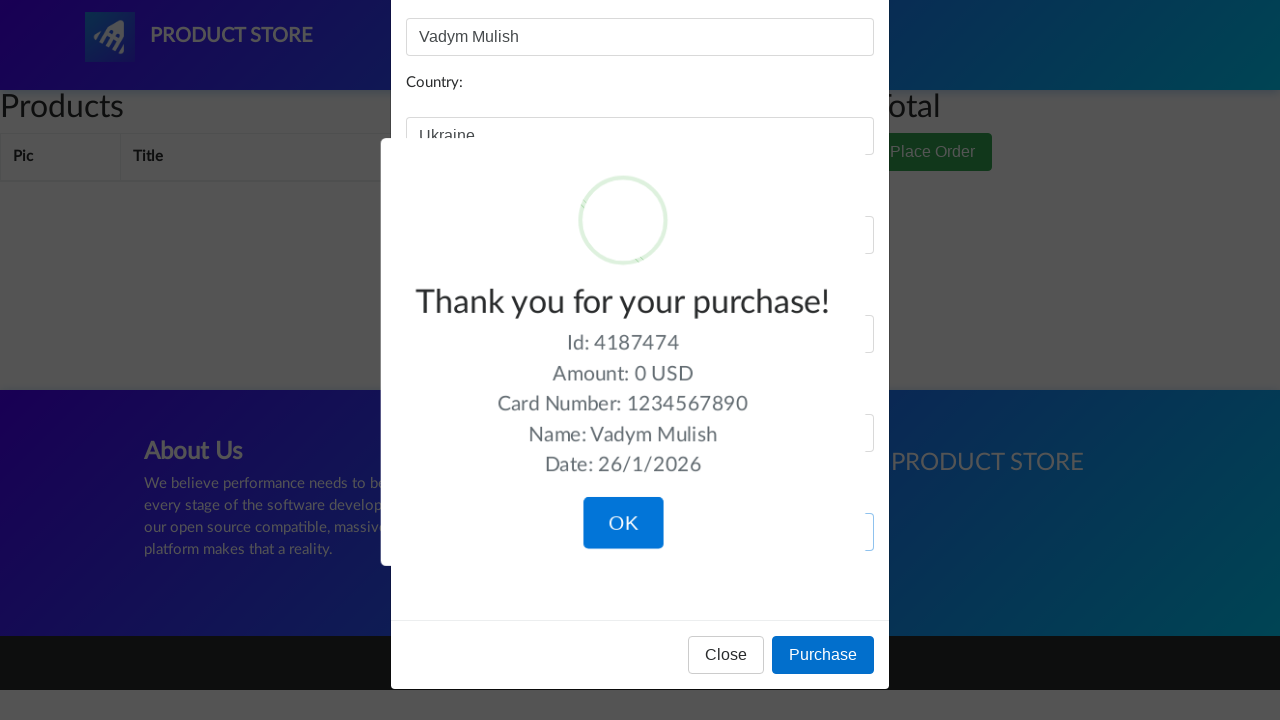

Purchase success confirmation modal appeared
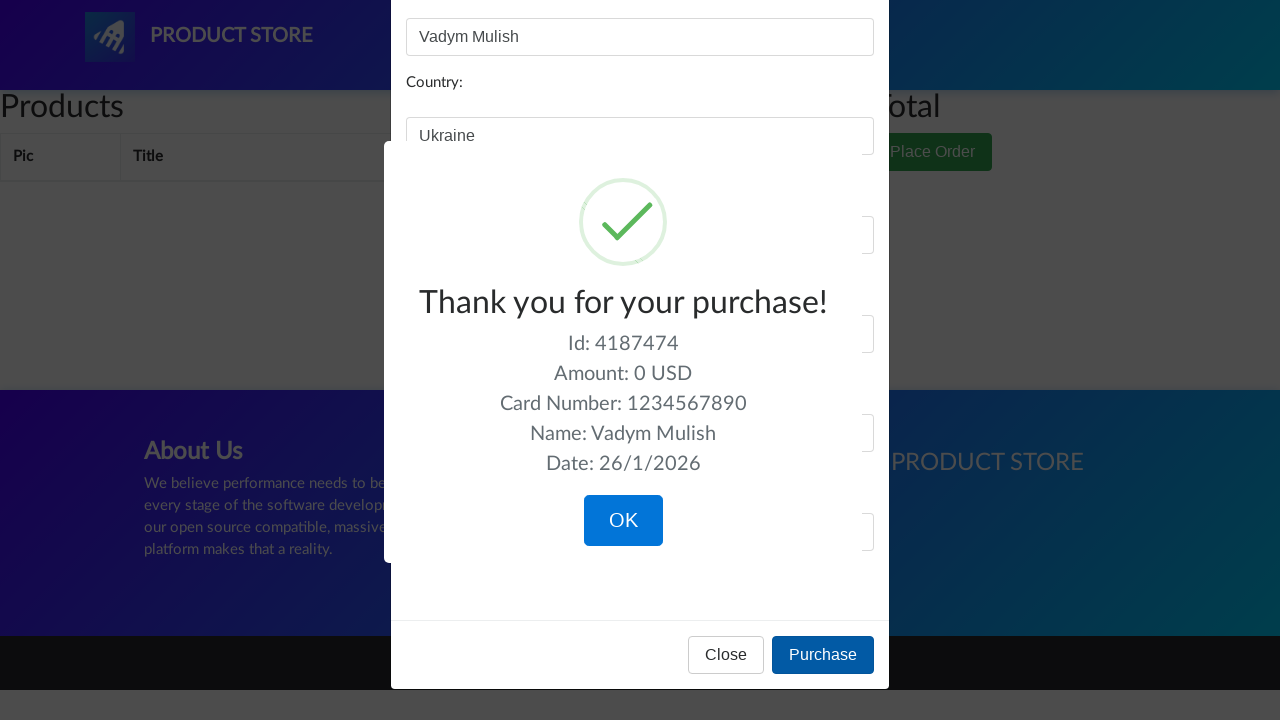

Clicked OK button to close success modal and complete purchase flow at (623, 521) on body > div.sweet-alert.showSweetAlert.visible > div.sa-button-container > div > 
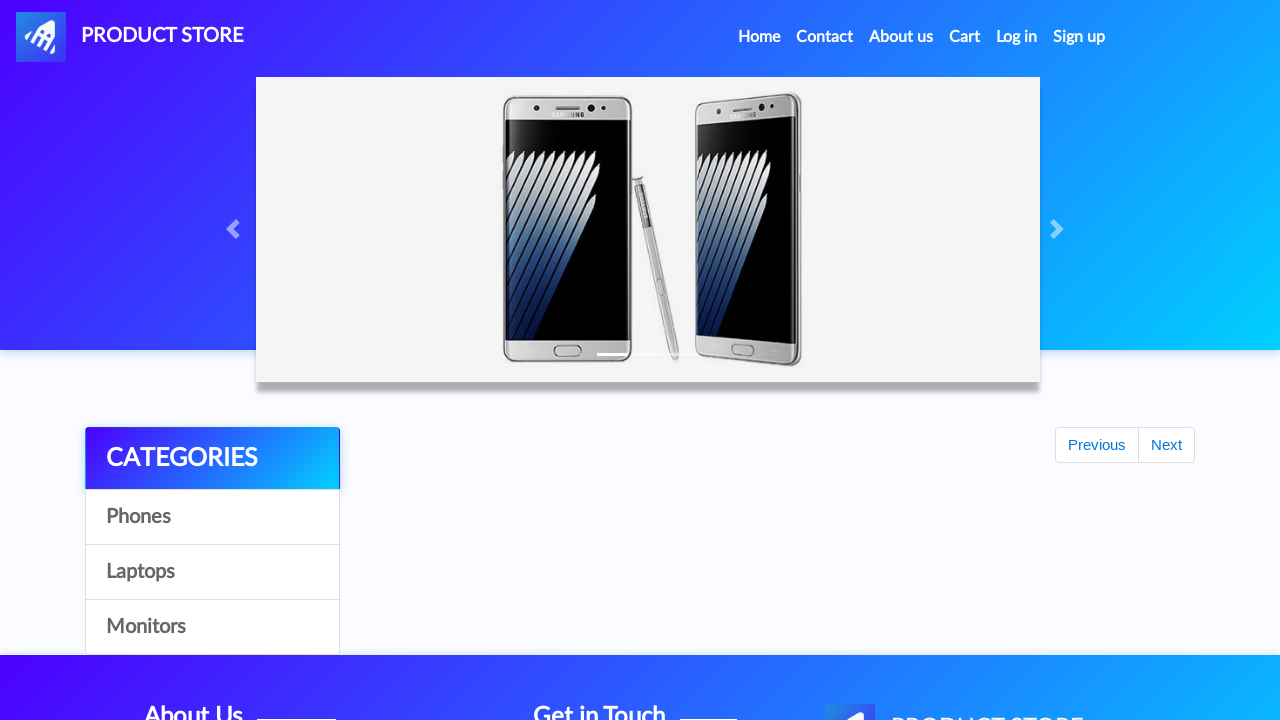

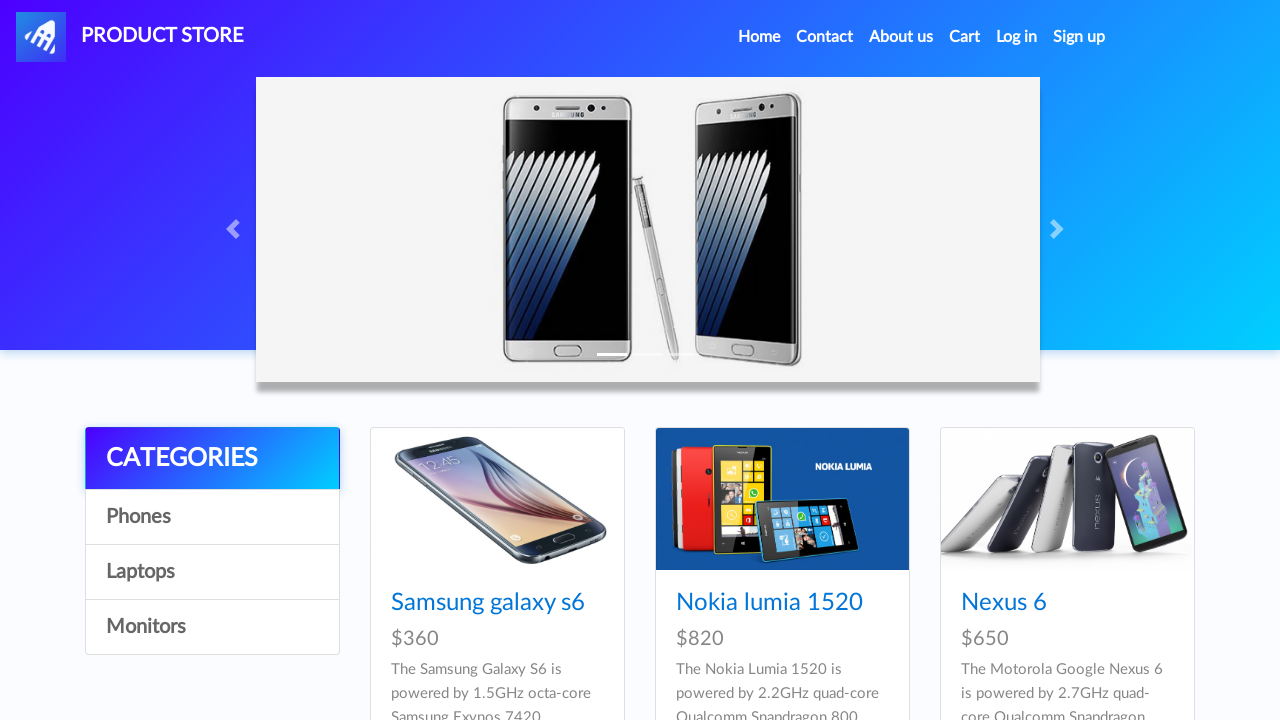